Tests the ability to highlight a specific element on a page by modifying its CSS style to add a red dashed border, then reverting the style back after a brief delay.

Starting URL: http://the-internet.herokuapp.com/large

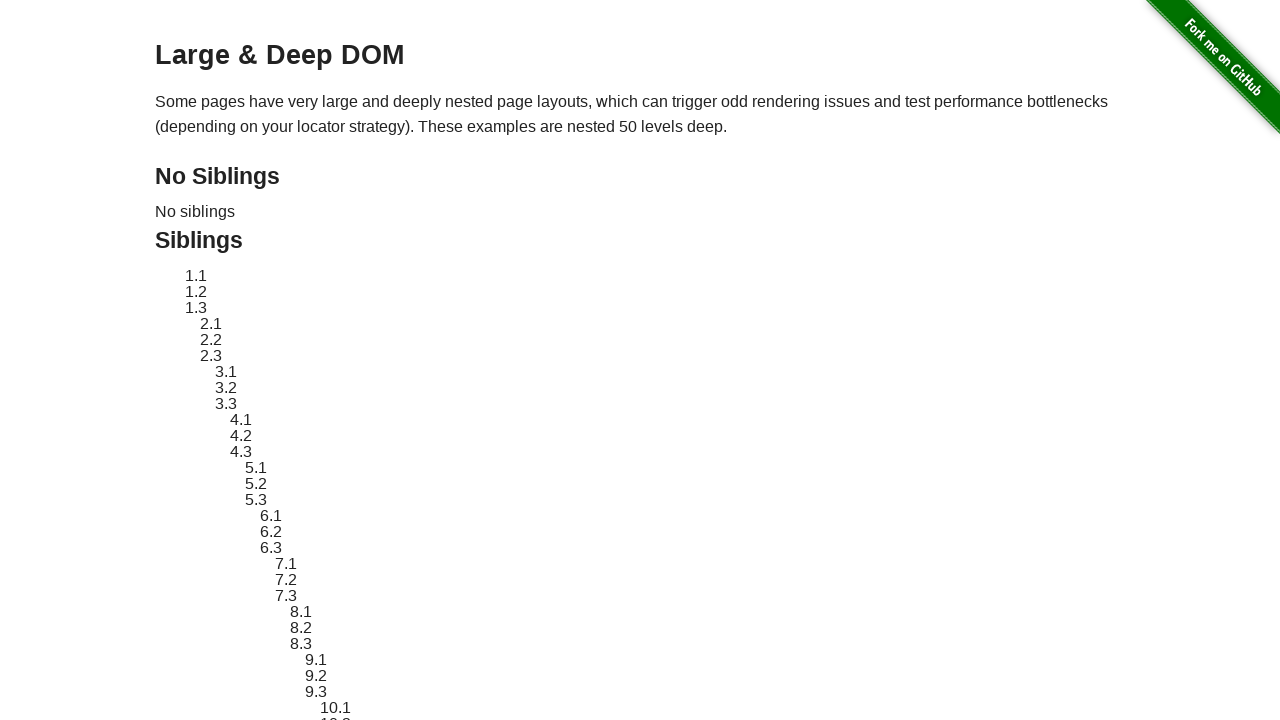

Located target element with ID 'sibling-2.3'
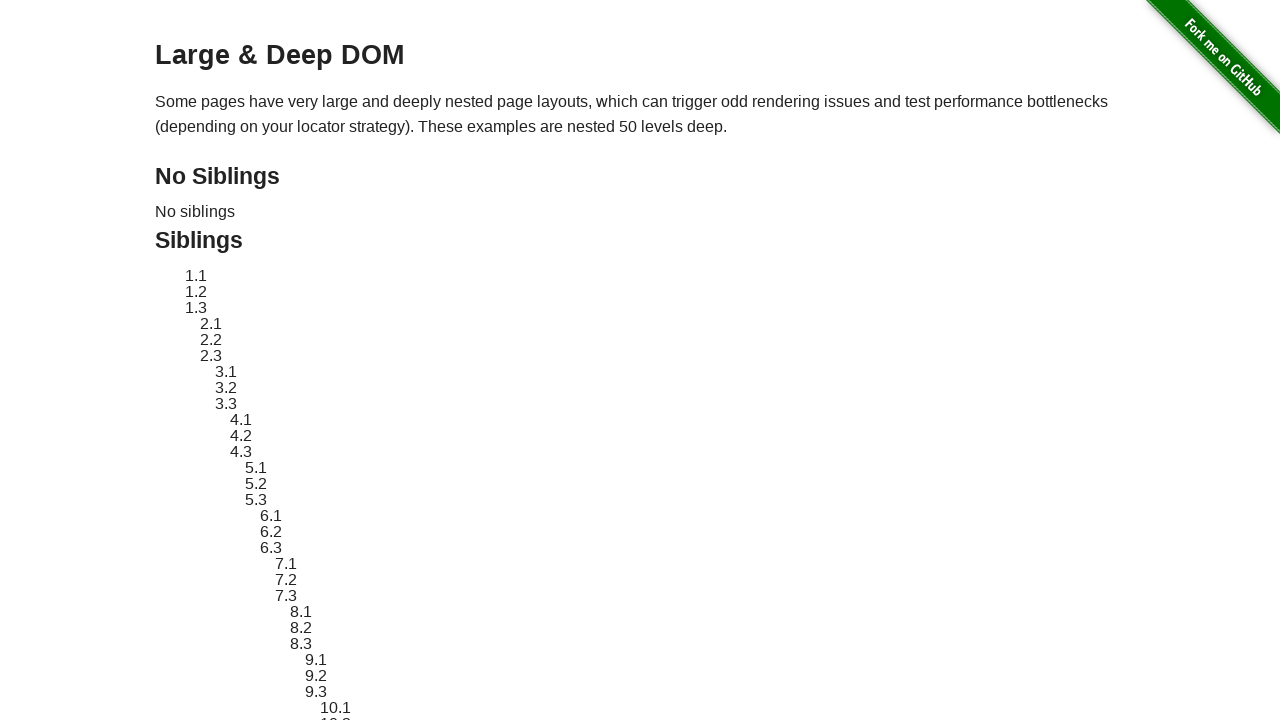

Target element became visible
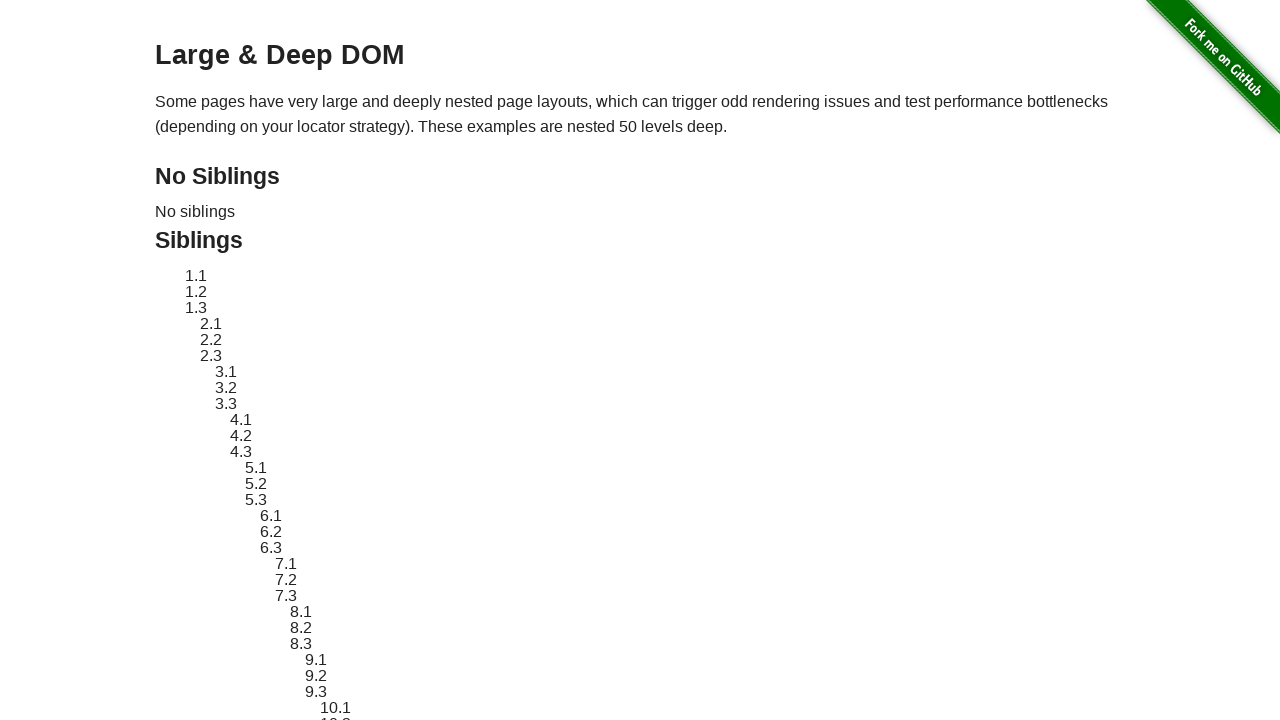

Stored original CSS style attribute
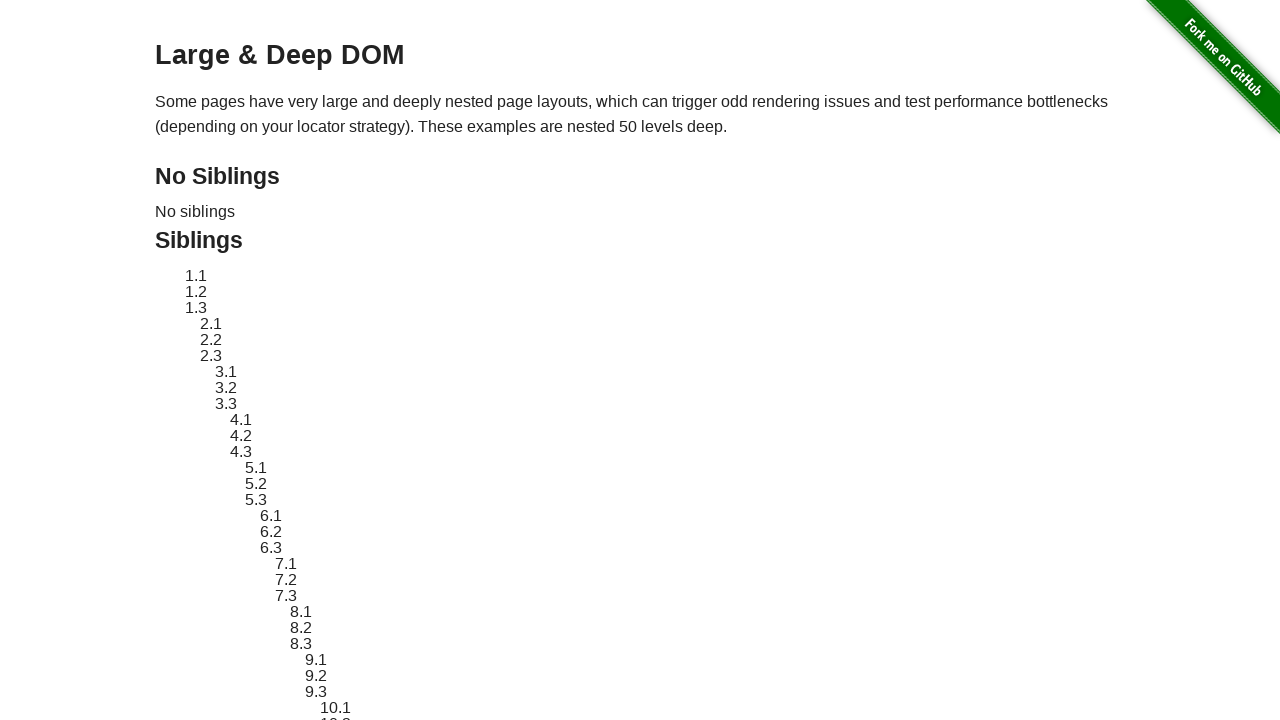

Applied red dashed border highlight to target element
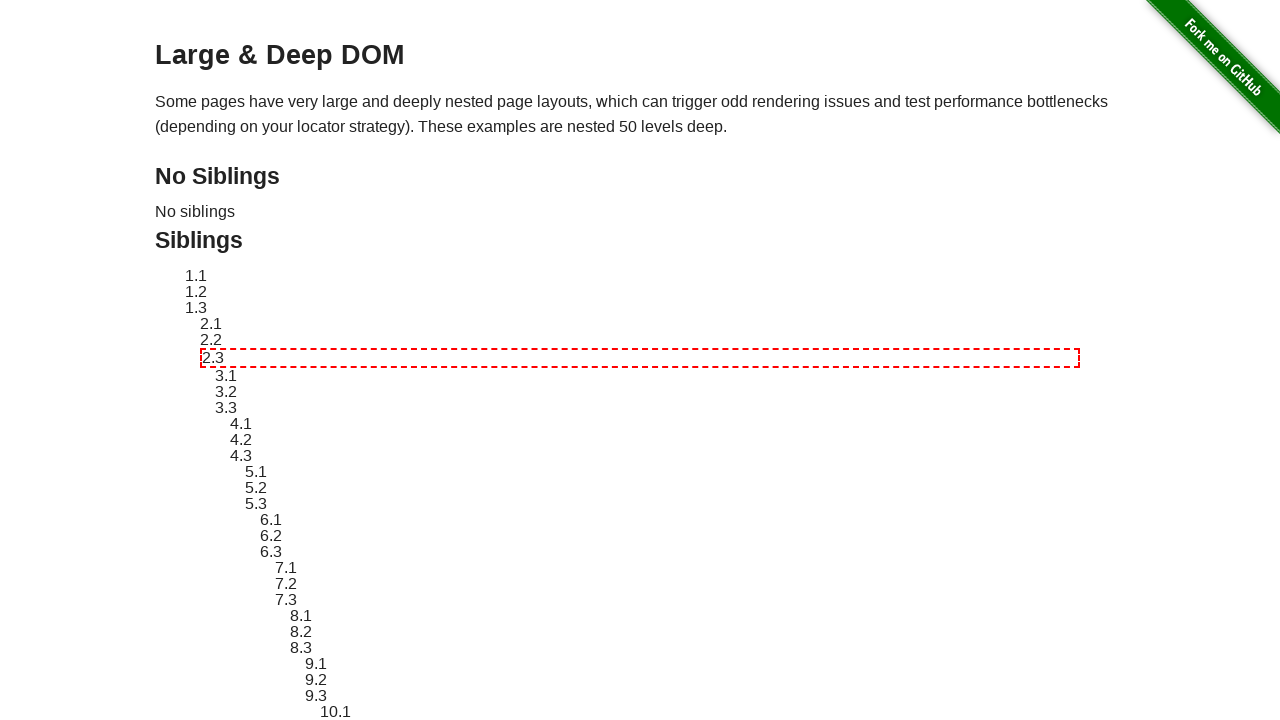

Waited 2 seconds to display highlight
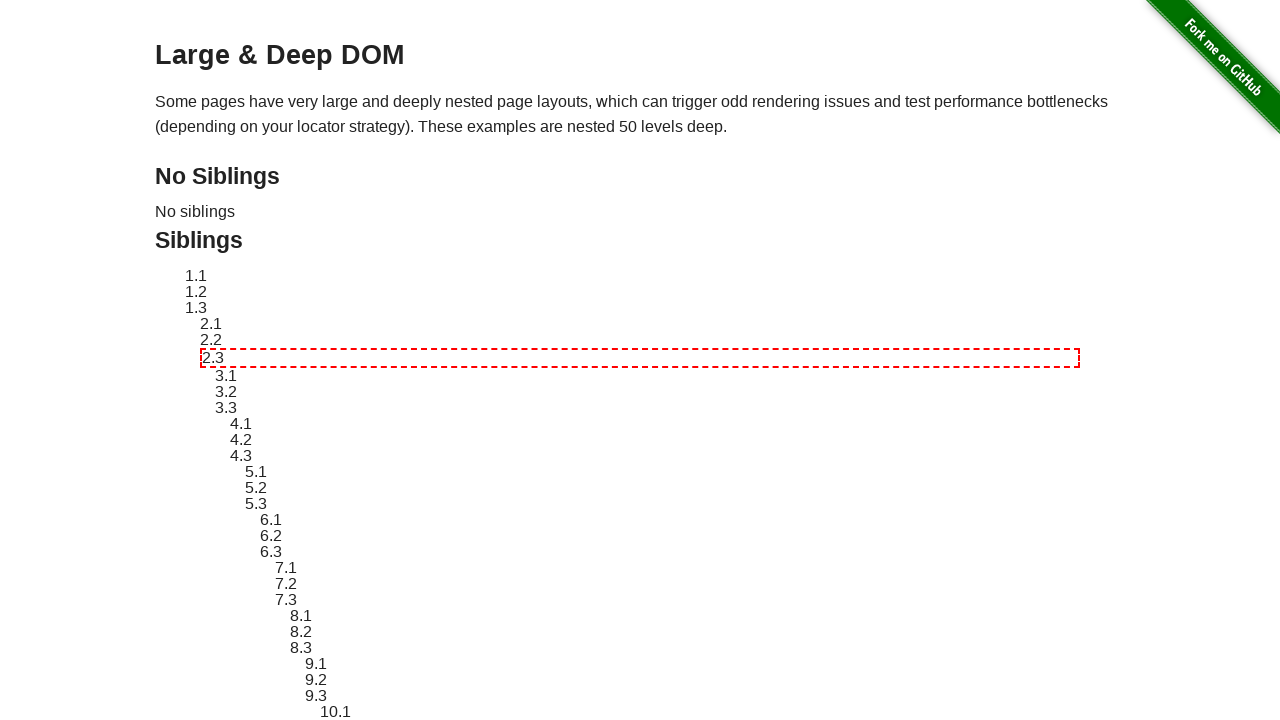

Reverted target element style to original
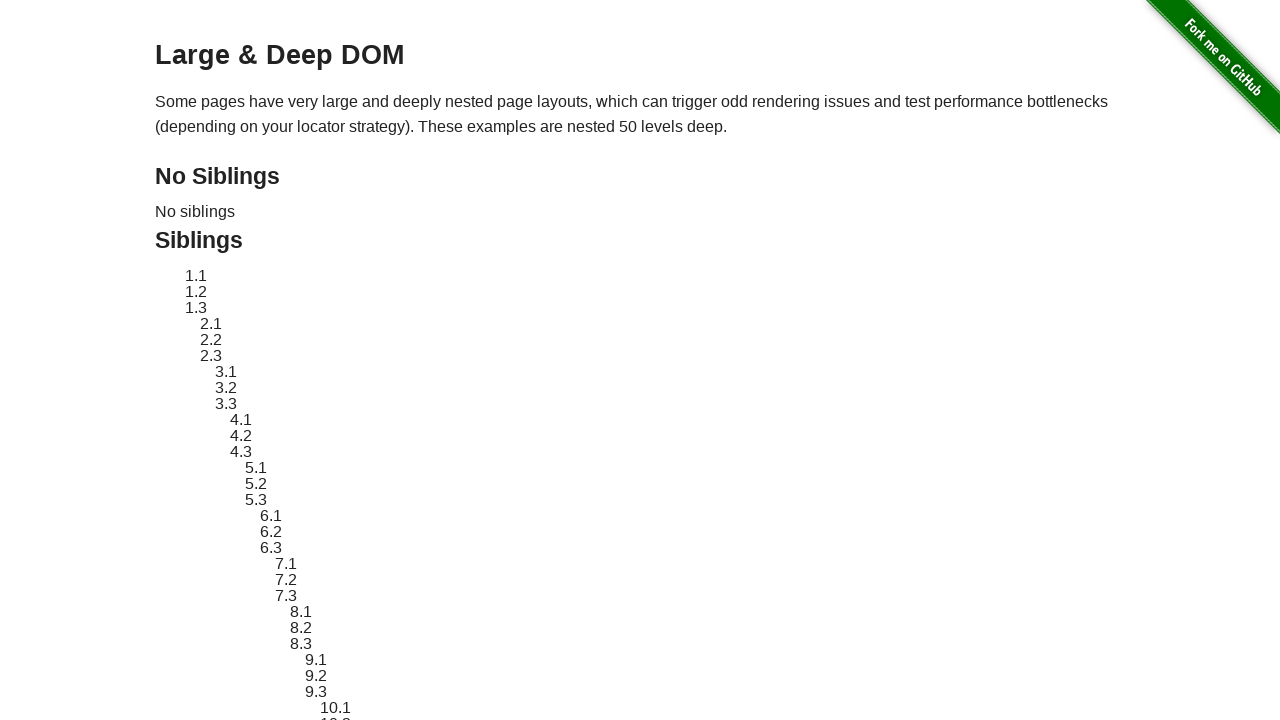

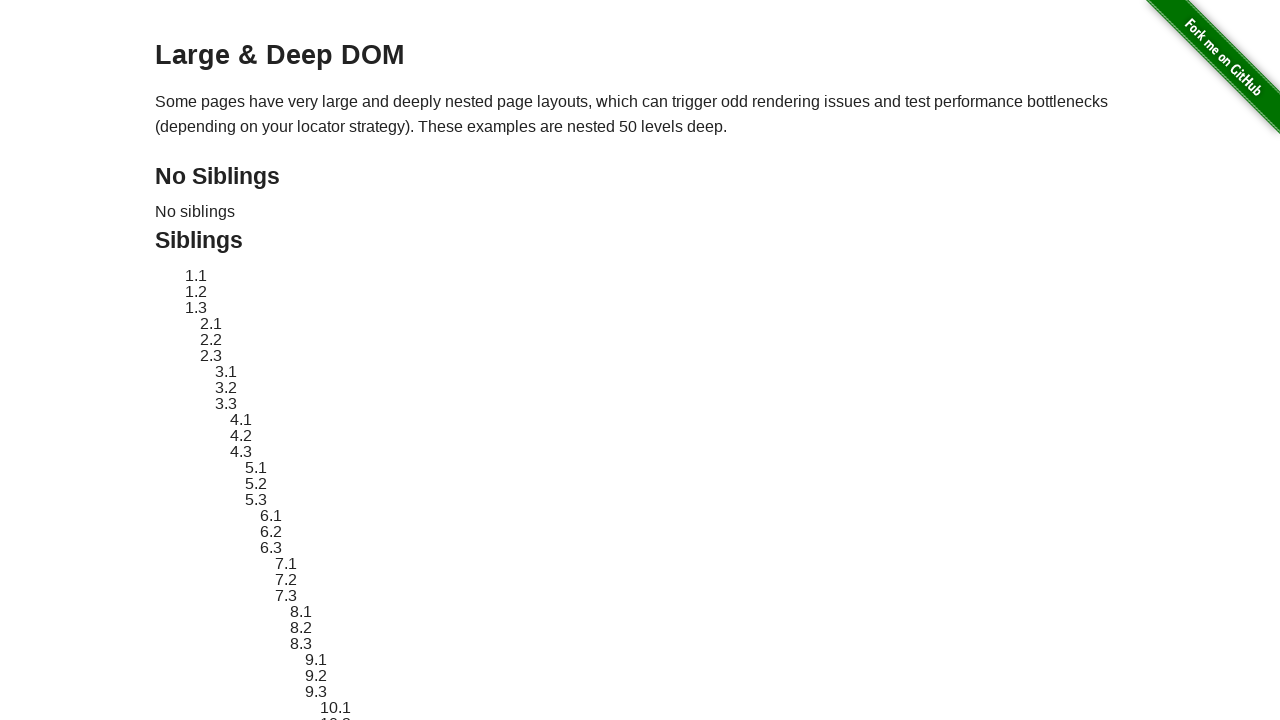